Tests that entered text is trimmed when saving an edited todo

Starting URL: https://demo.playwright.dev/todomvc

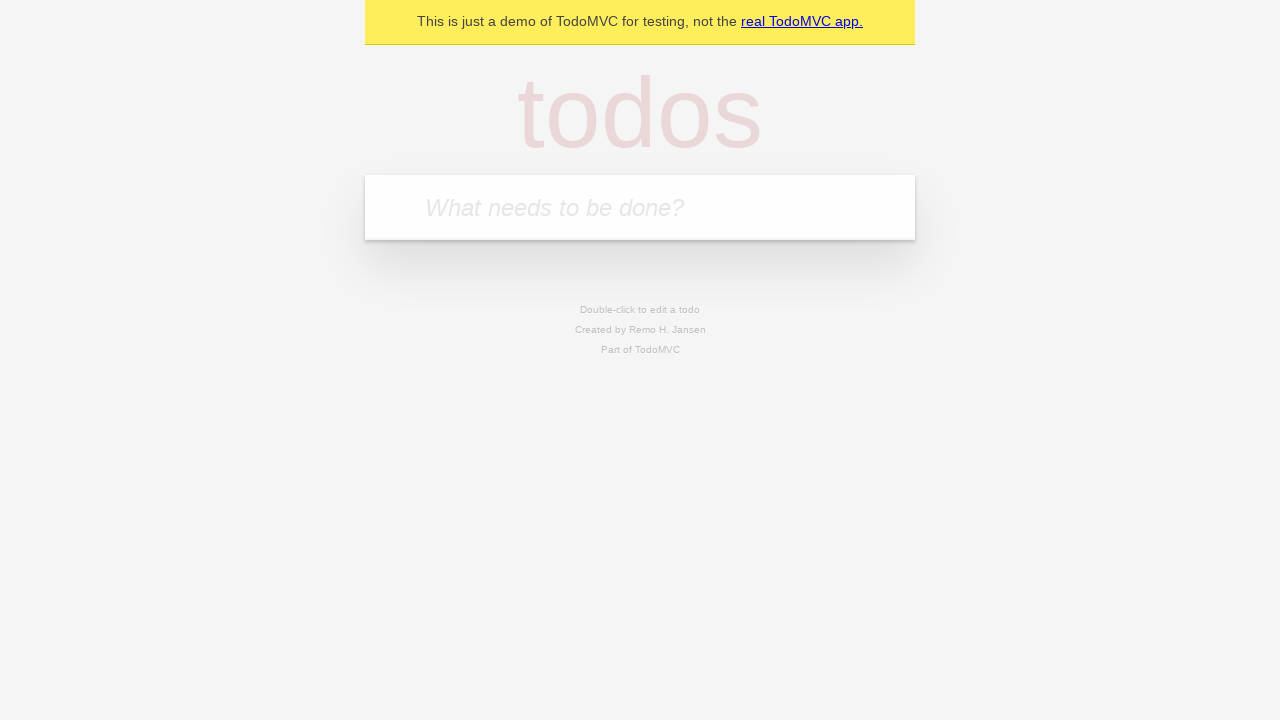

Filled first todo input with 'buy some cheese' on internal:attr=[placeholder="What needs to be done?"i]
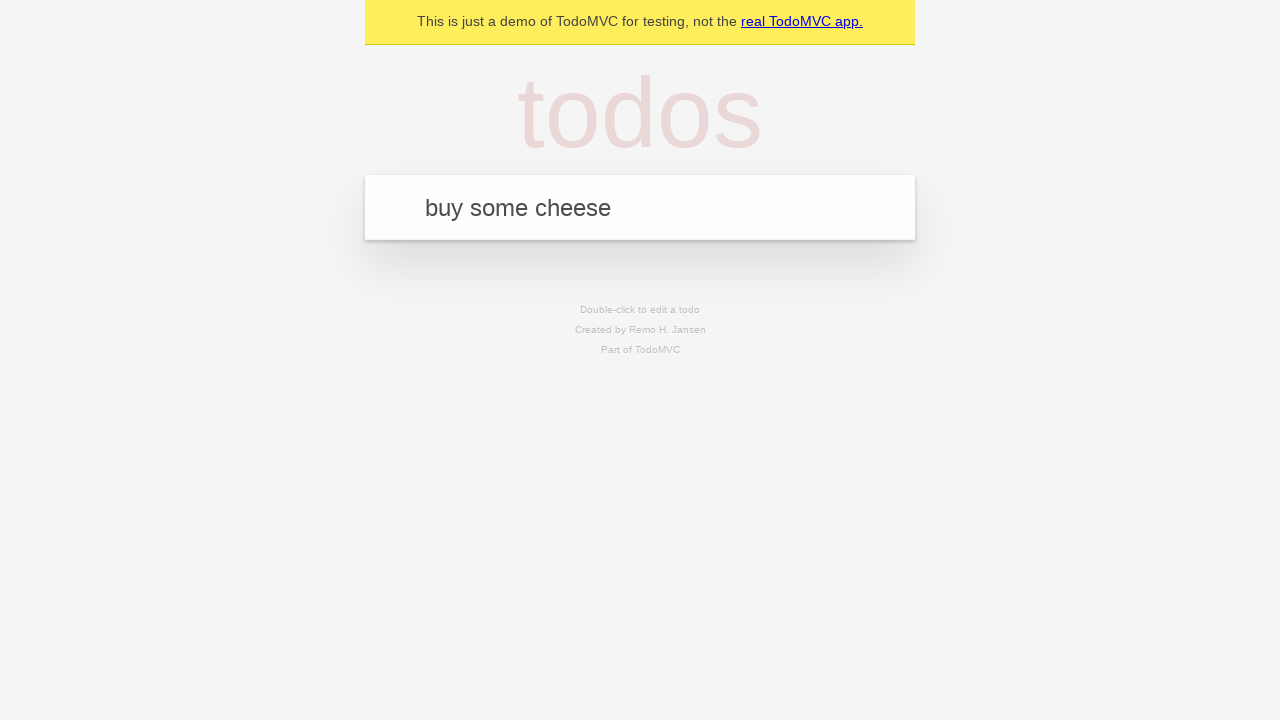

Pressed Enter to create first todo on internal:attr=[placeholder="What needs to be done?"i]
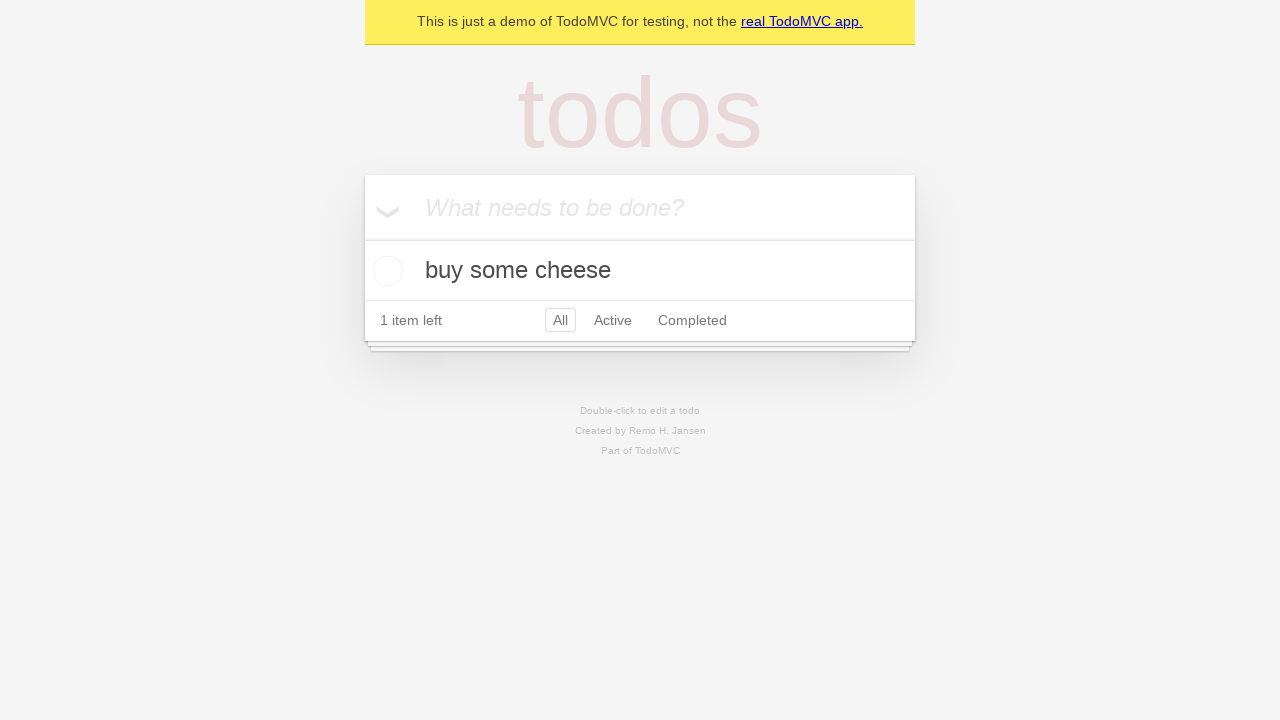

Filled second todo input with 'feed the cat' on internal:attr=[placeholder="What needs to be done?"i]
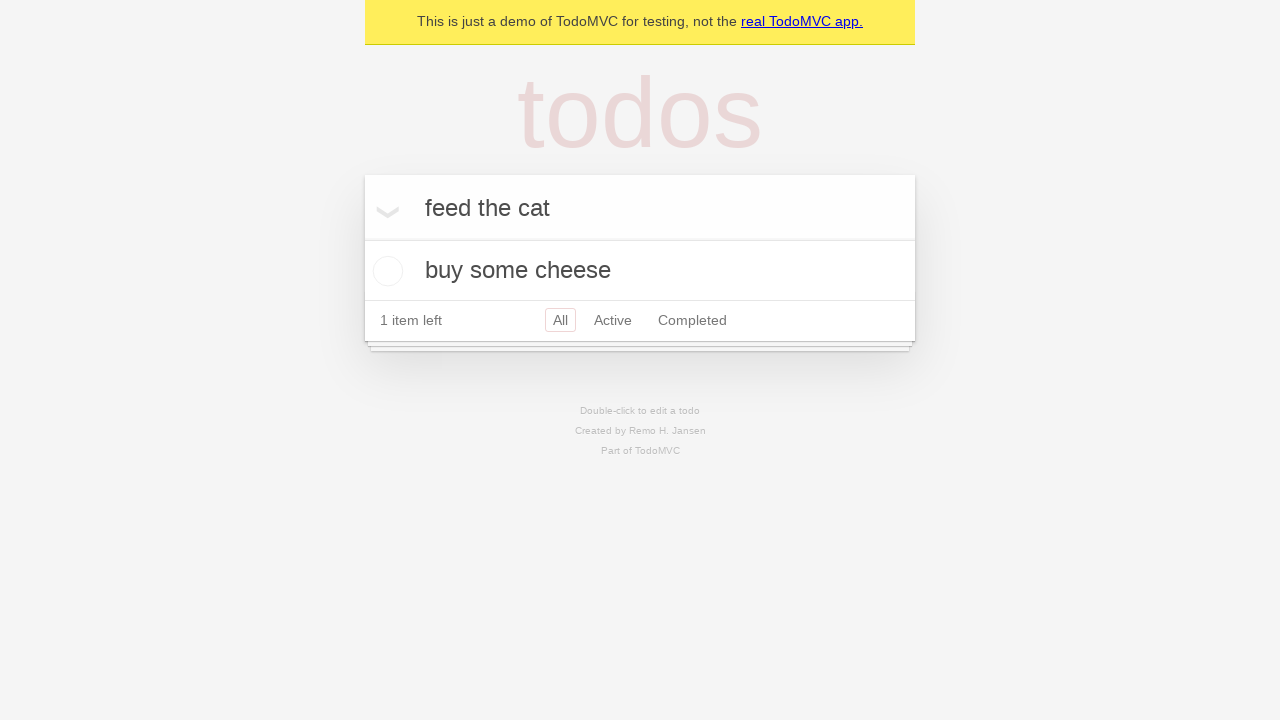

Pressed Enter to create second todo on internal:attr=[placeholder="What needs to be done?"i]
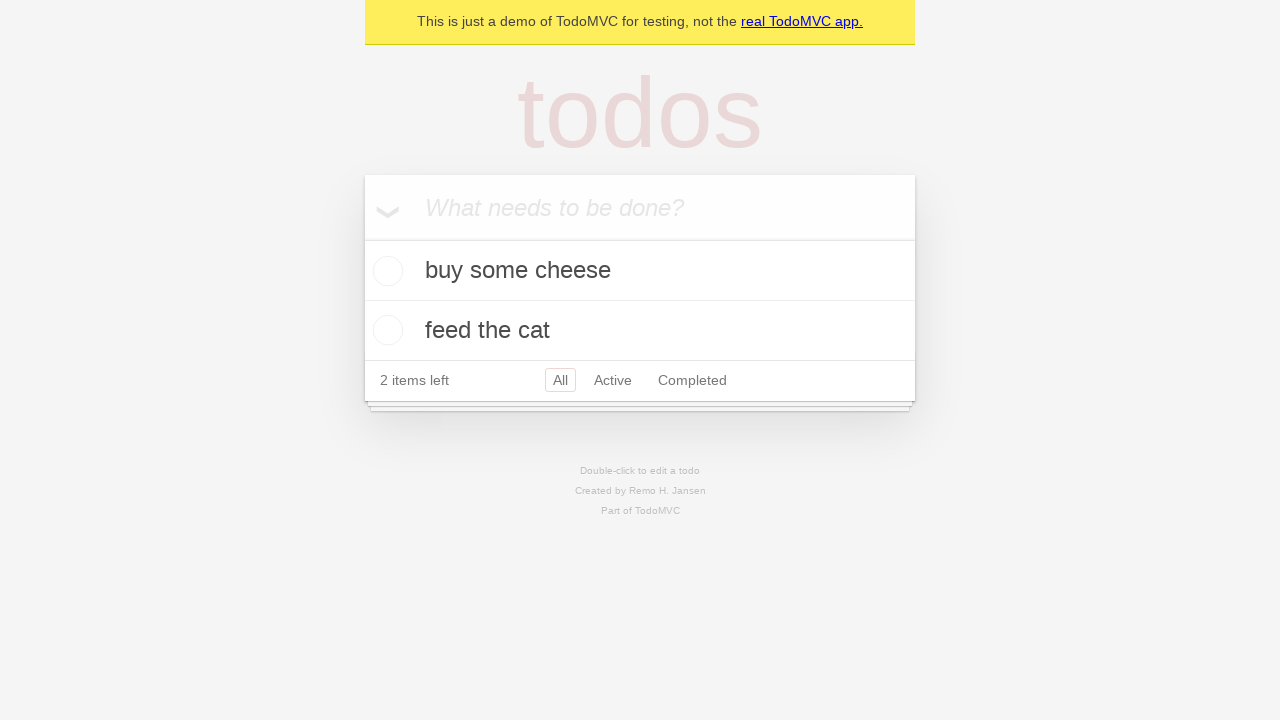

Filled third todo input with 'book a doctors appointment' on internal:attr=[placeholder="What needs to be done?"i]
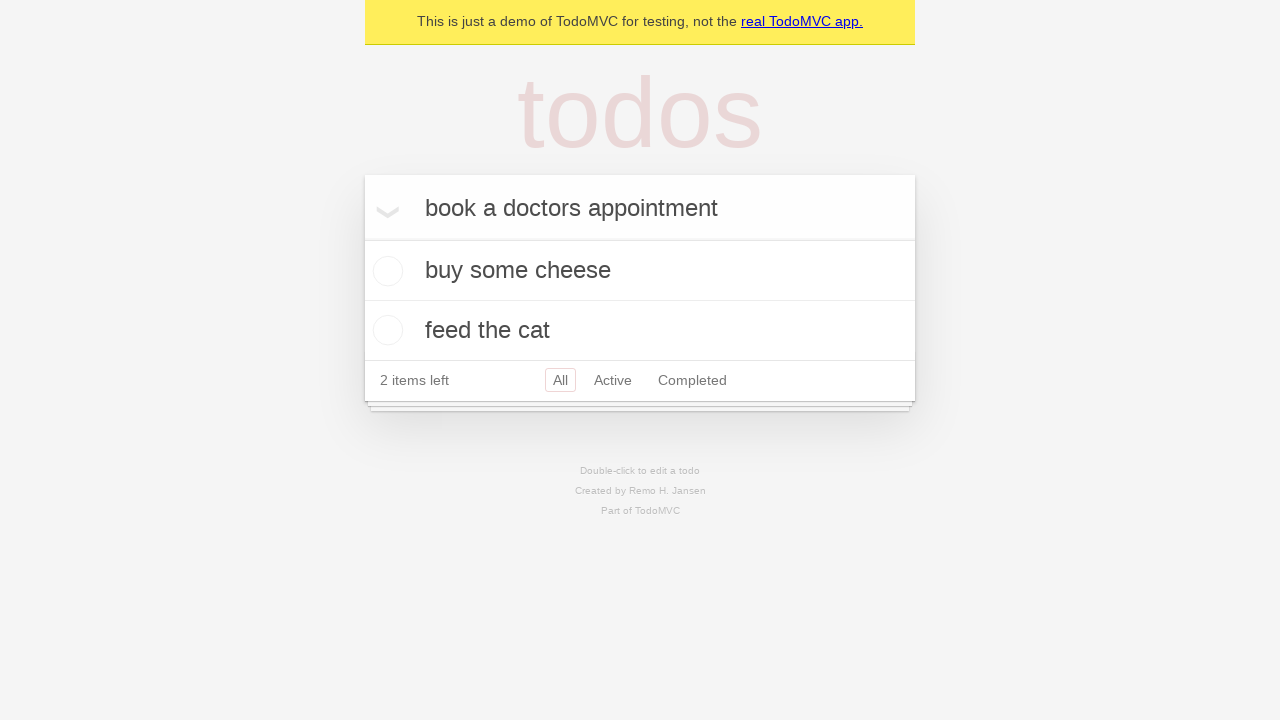

Pressed Enter to create third todo on internal:attr=[placeholder="What needs to be done?"i]
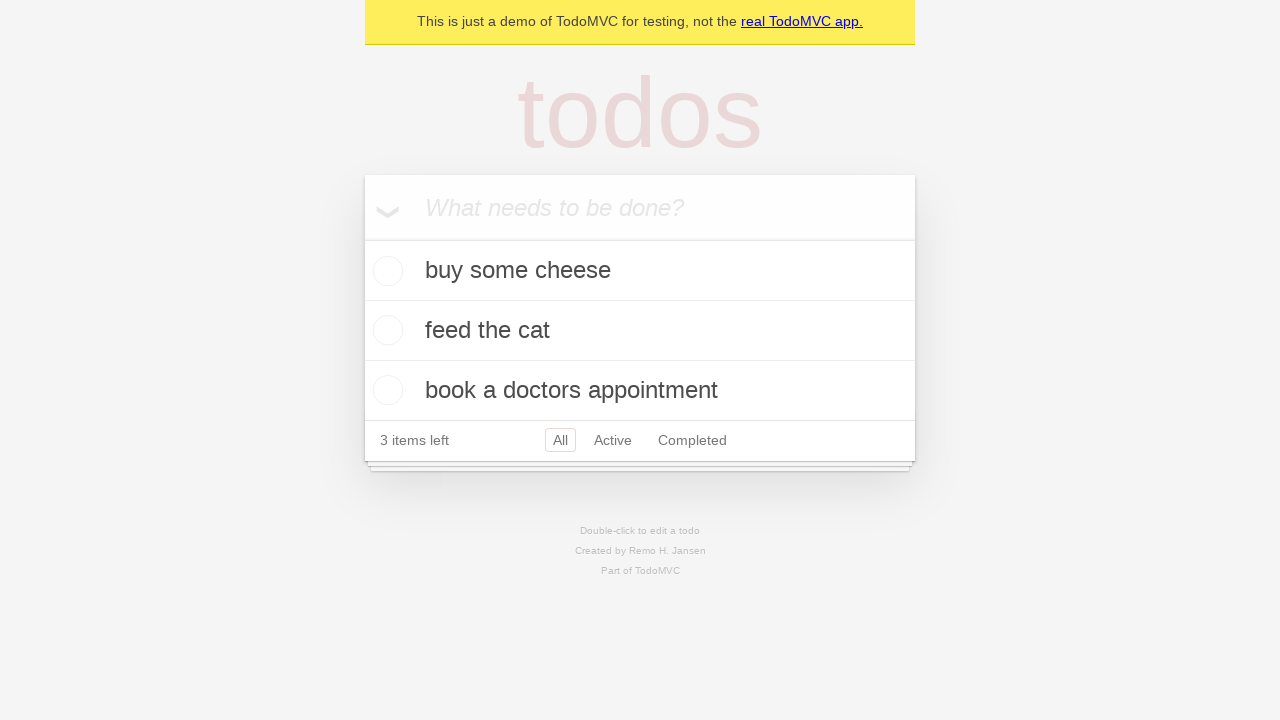

Double-clicked second todo to enter edit mode at (640, 331) on internal:testid=[data-testid="todo-item"s] >> nth=1
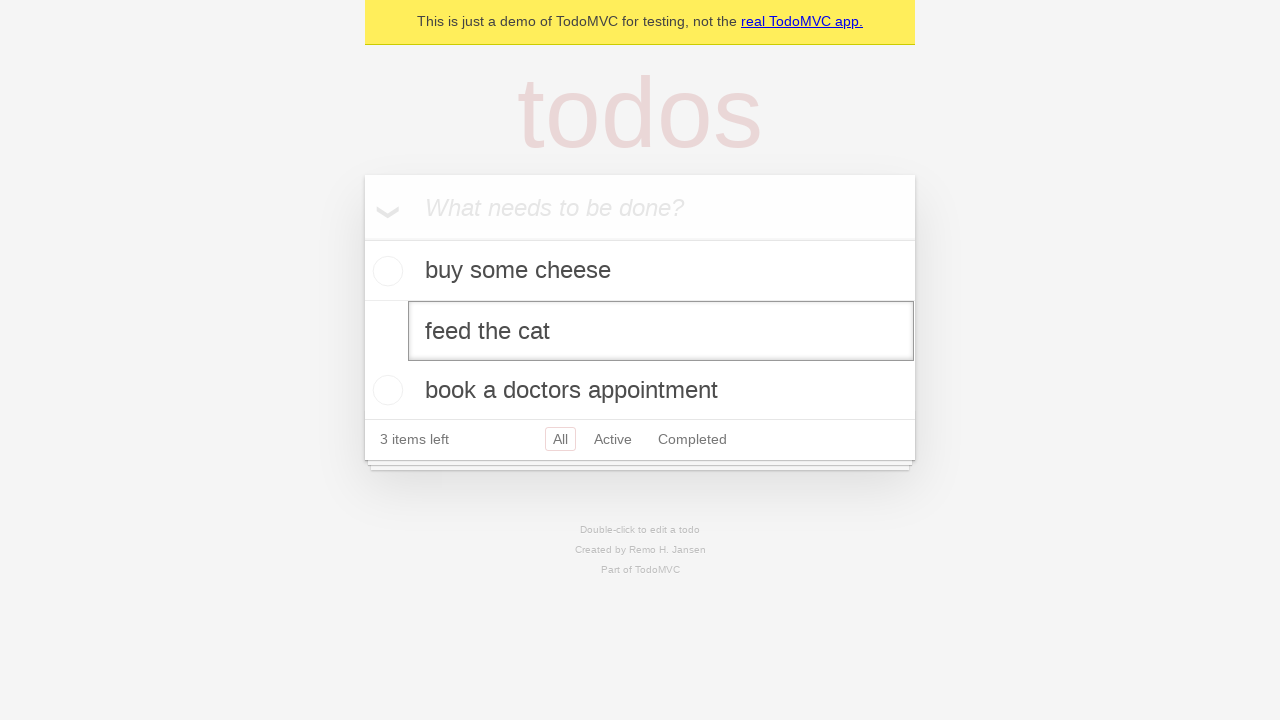

Filled edit textbox with text containing leading and trailing spaces on internal:testid=[data-testid="todo-item"s] >> nth=1 >> internal:role=textbox[nam
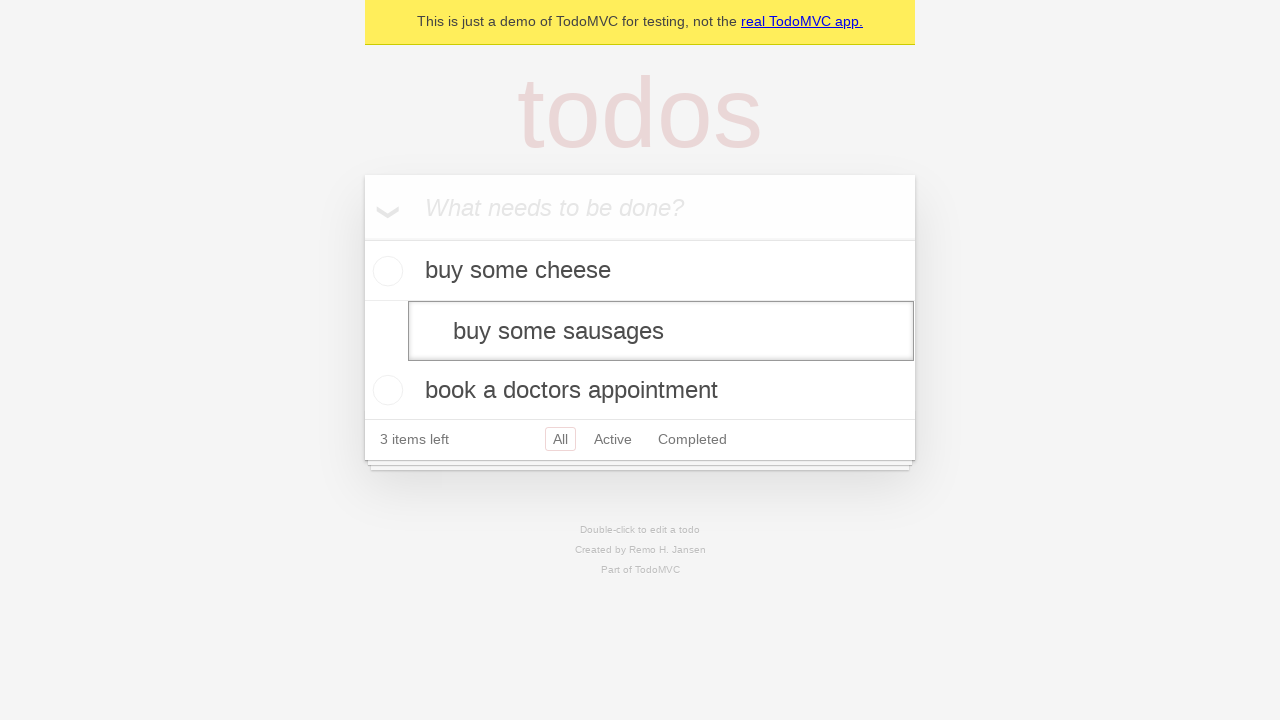

Pressed Enter to save edited todo with spaces on internal:testid=[data-testid="todo-item"s] >> nth=1 >> internal:role=textbox[nam
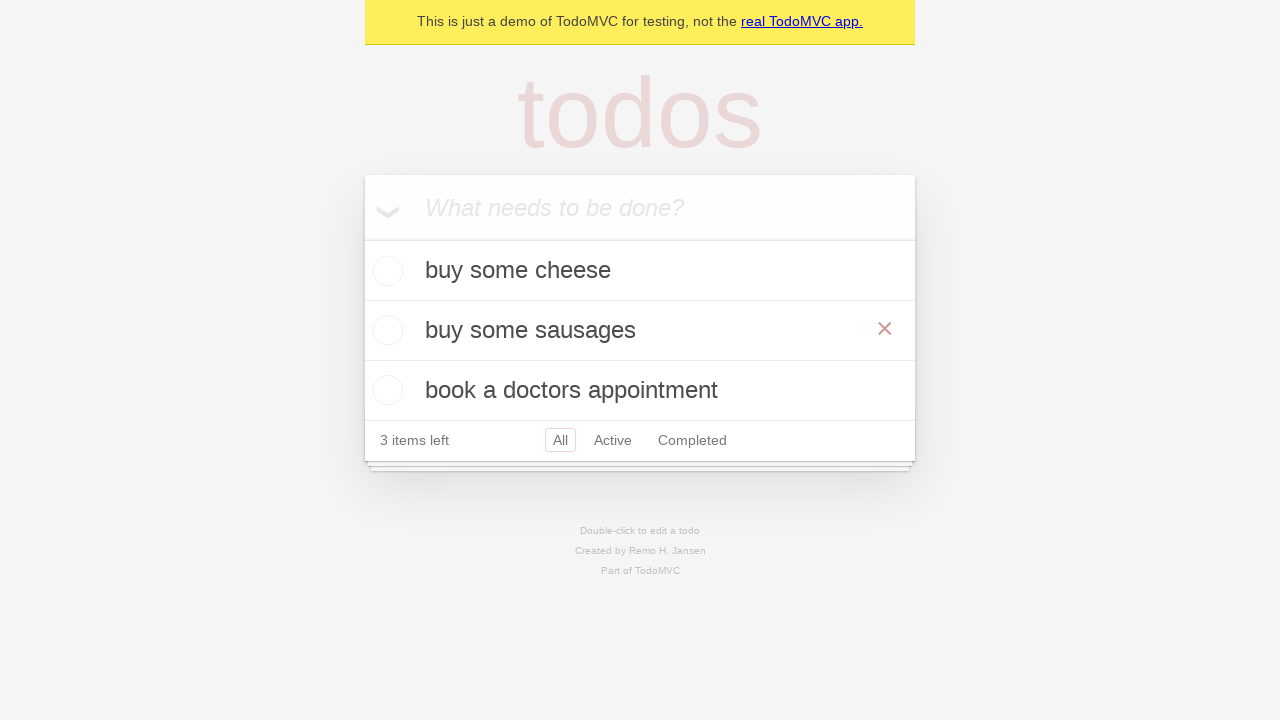

Waited for todo title elements to load
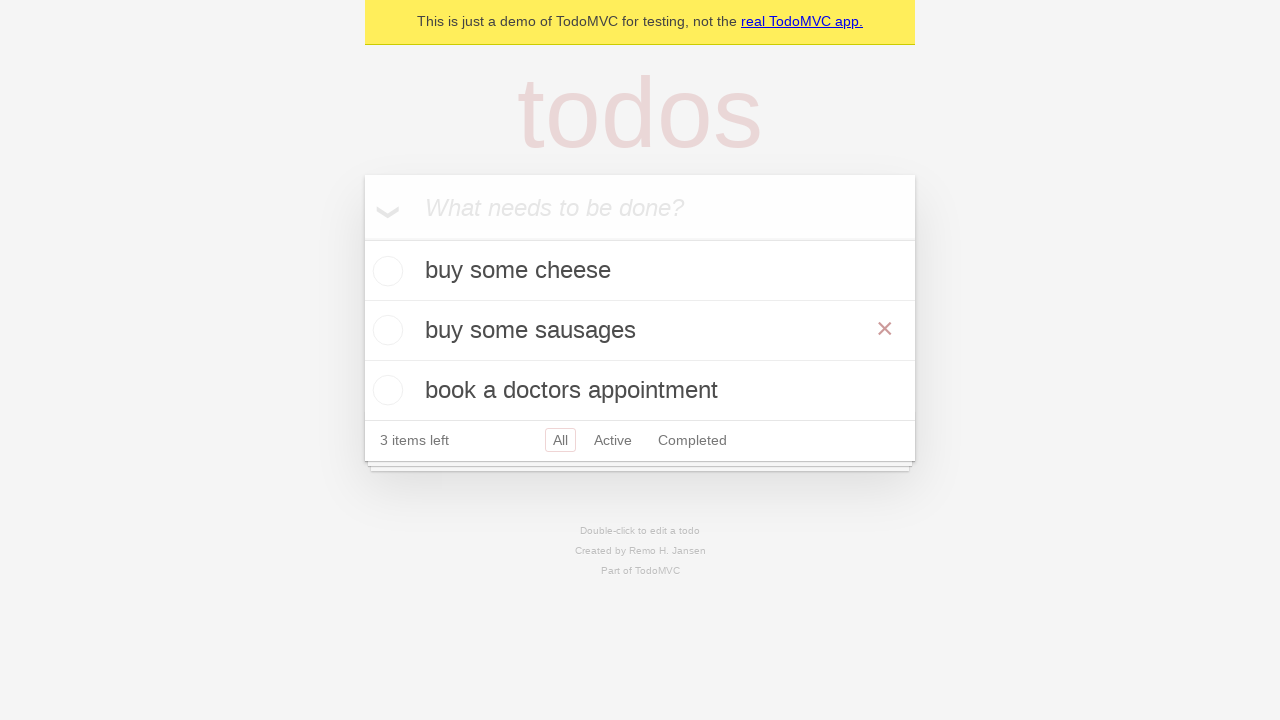

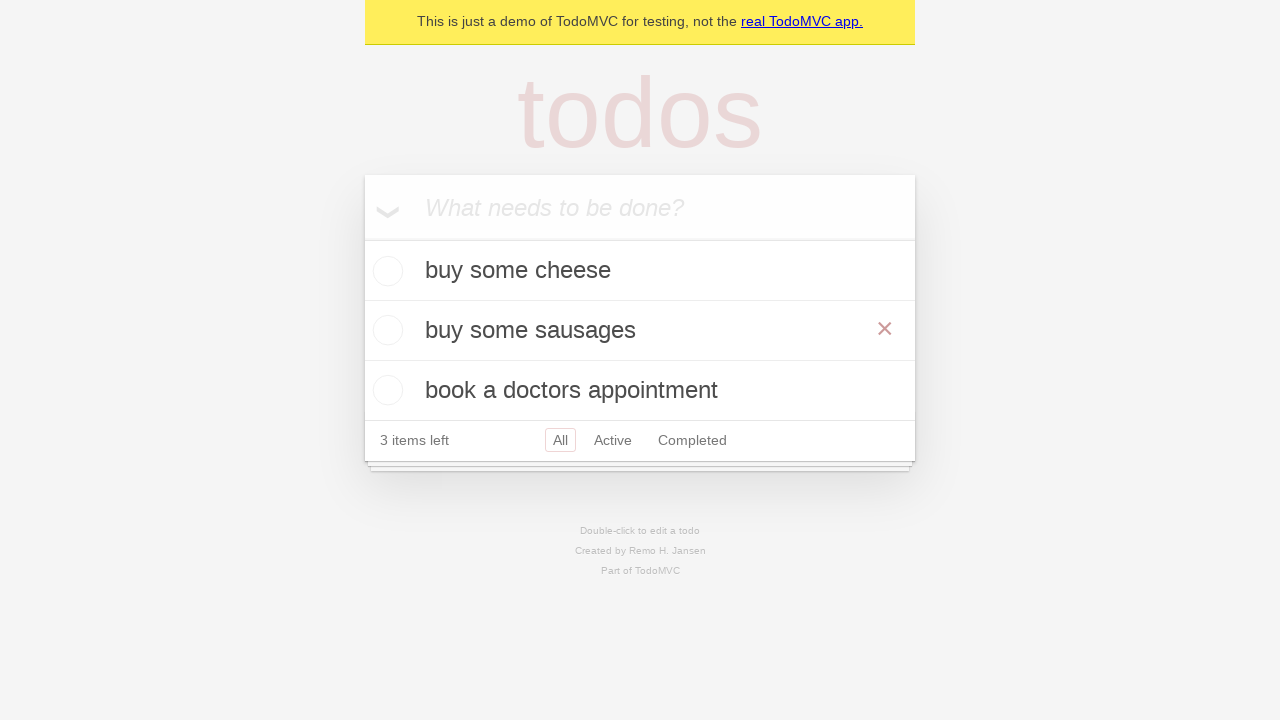